Tests checkbox functionality in web table by checking all checkboxes and verifying they become checked

Starting URL: https://practice.cydeo.com/web-tables

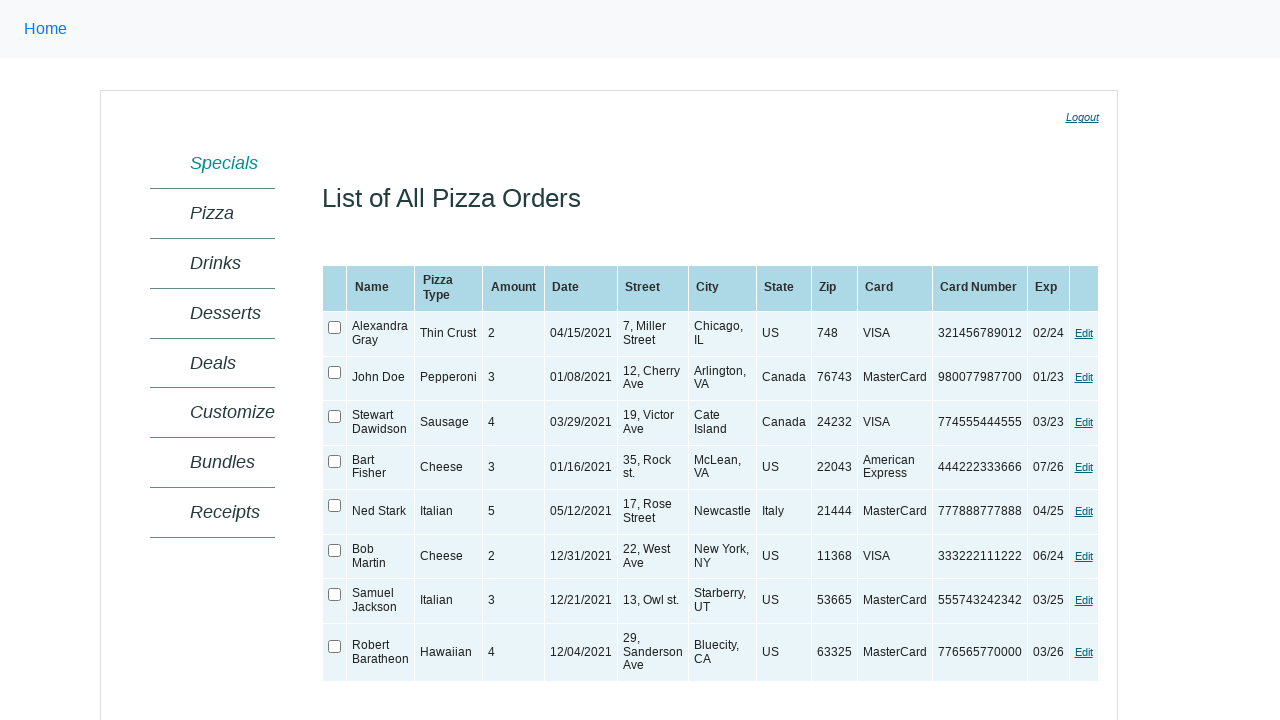

Located the web table element
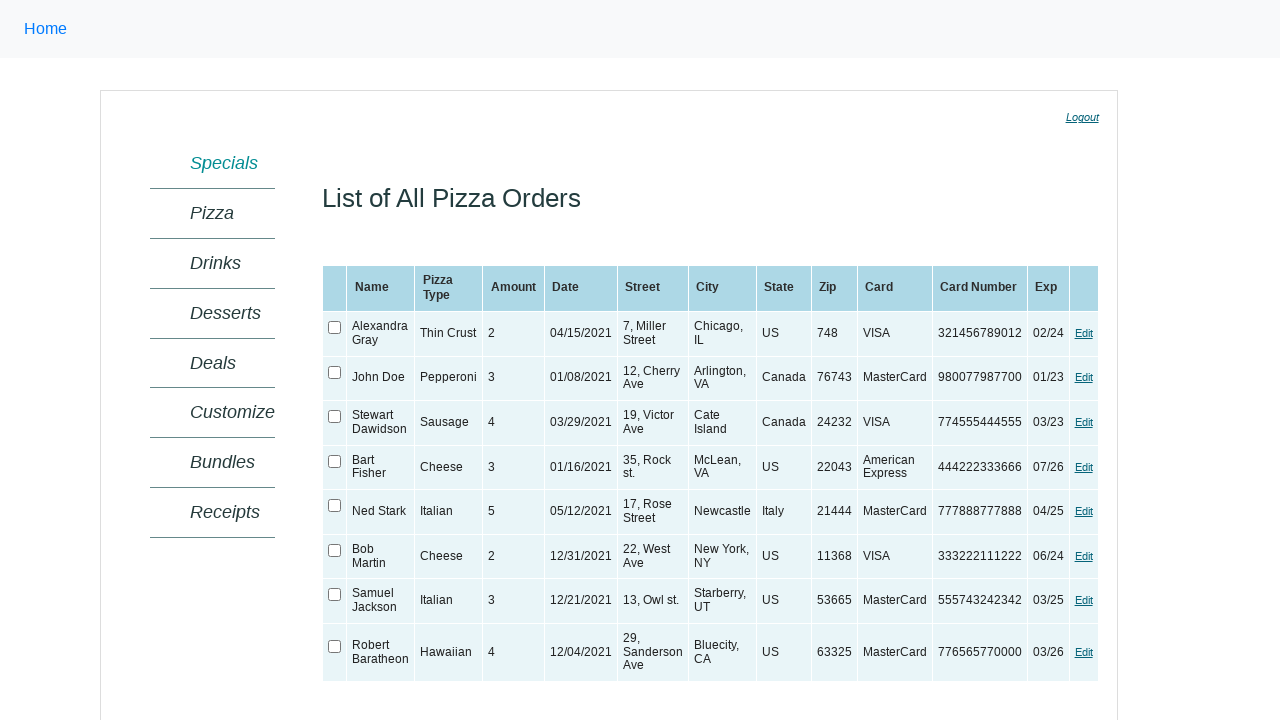

Web table is now visible
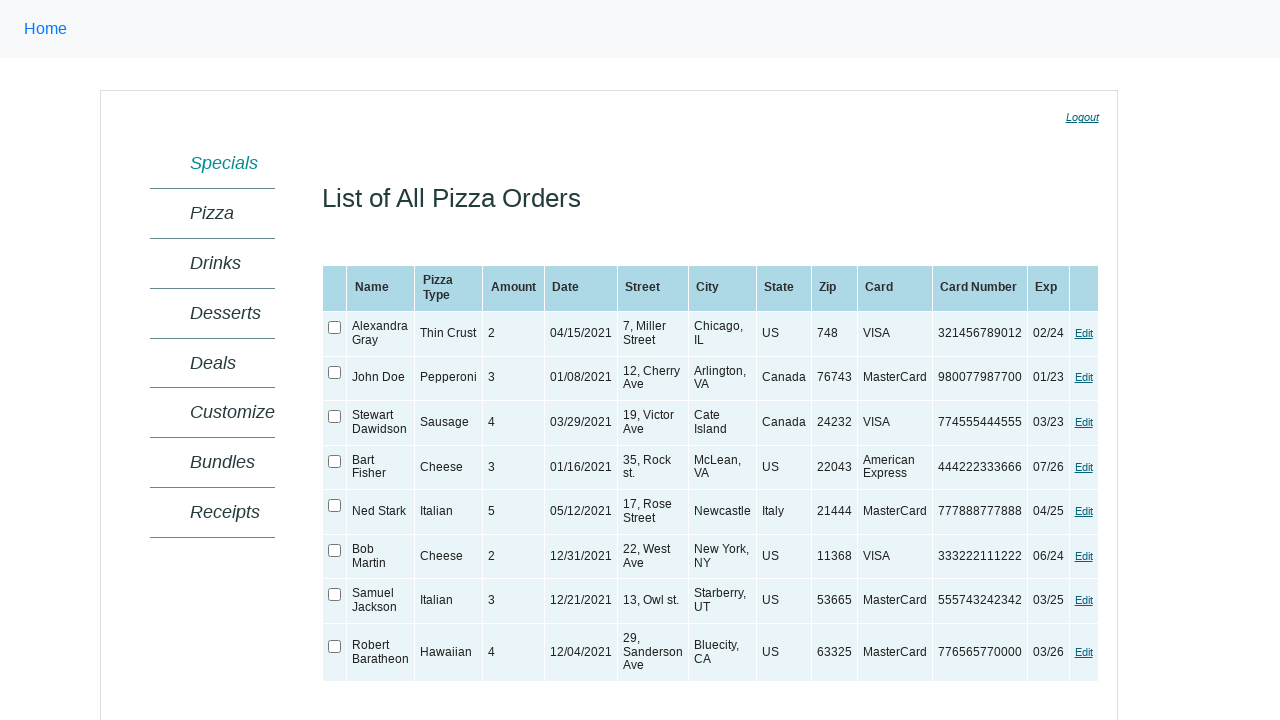

Found 8 checkboxes in the table
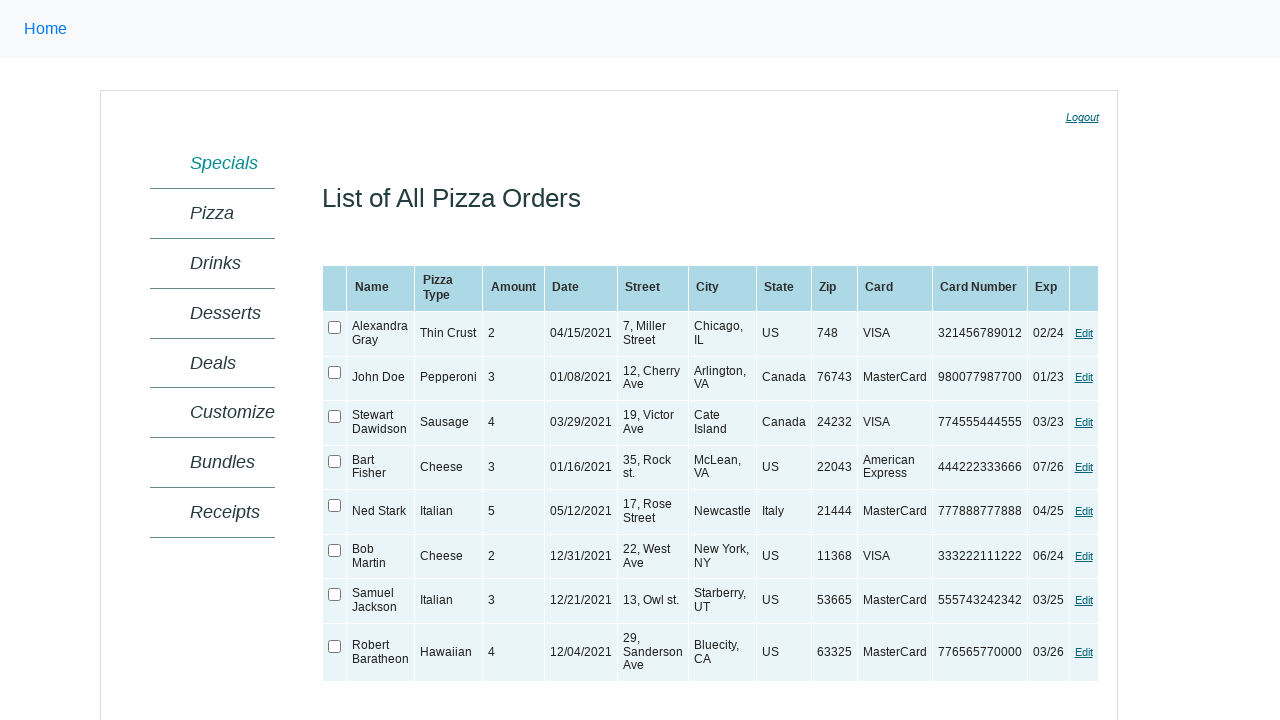

Checked a checkbox in the table at (335, 328) on xpath=//table[@id='ctl00_MainContent_orderGrid'] >> xpath=//input[@type='checkbo
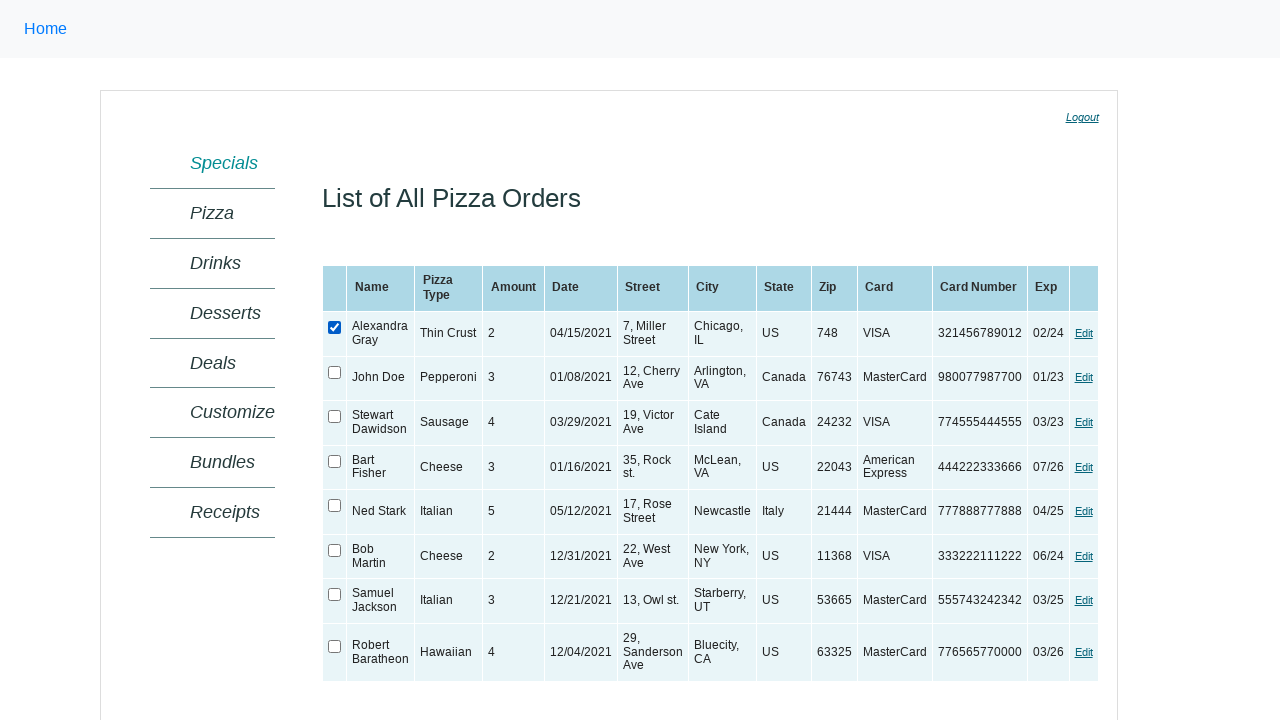

Verified that the checkbox is checked
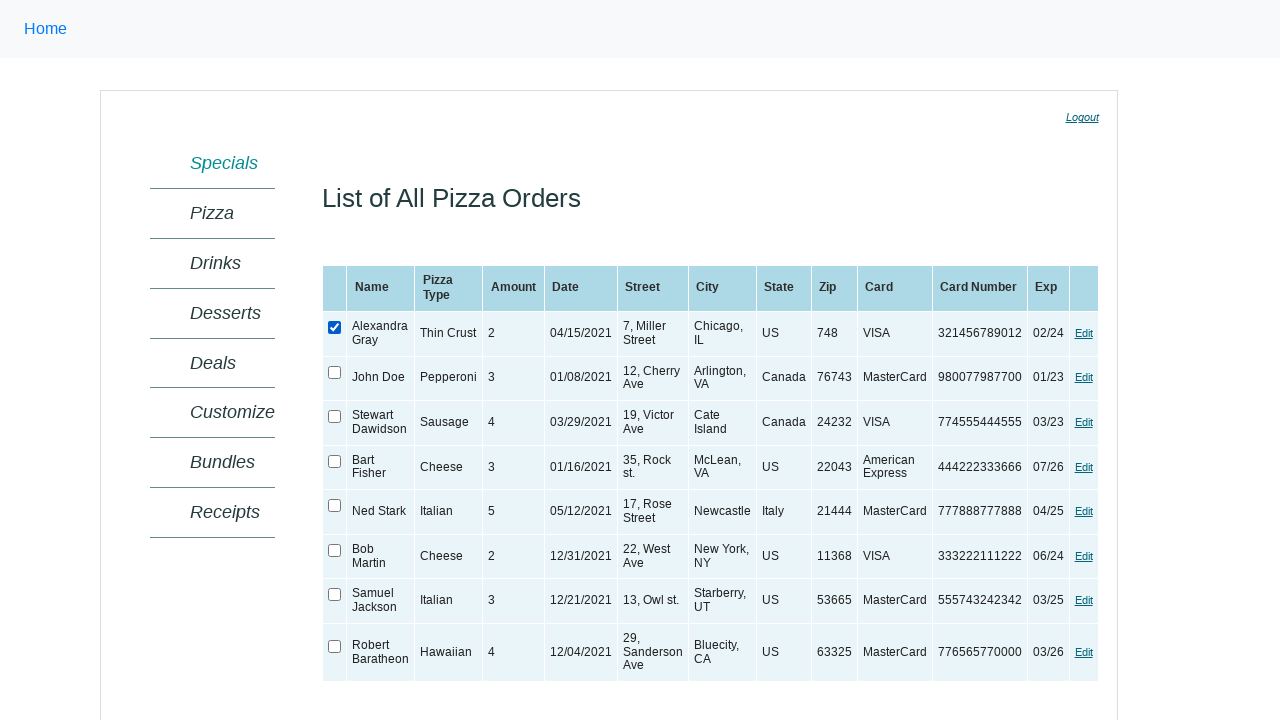

Checked a checkbox in the table at (335, 372) on xpath=//table[@id='ctl00_MainContent_orderGrid'] >> xpath=//input[@type='checkbo
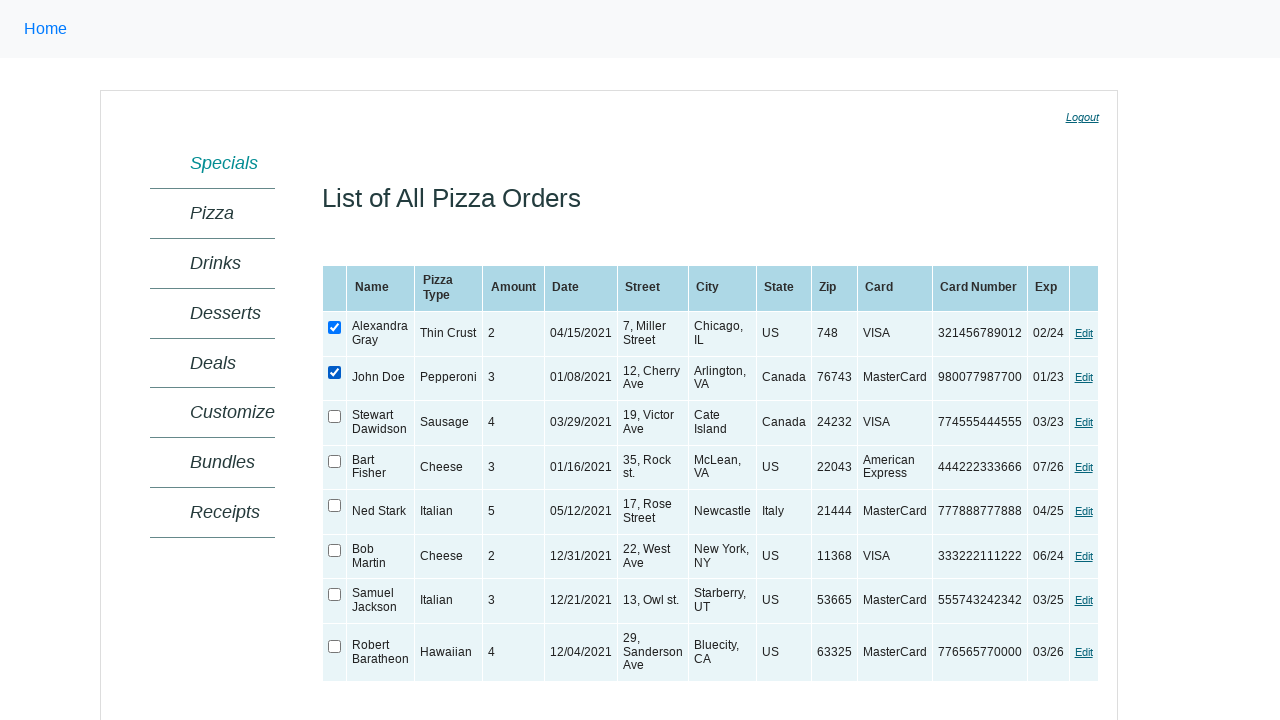

Verified that the checkbox is checked
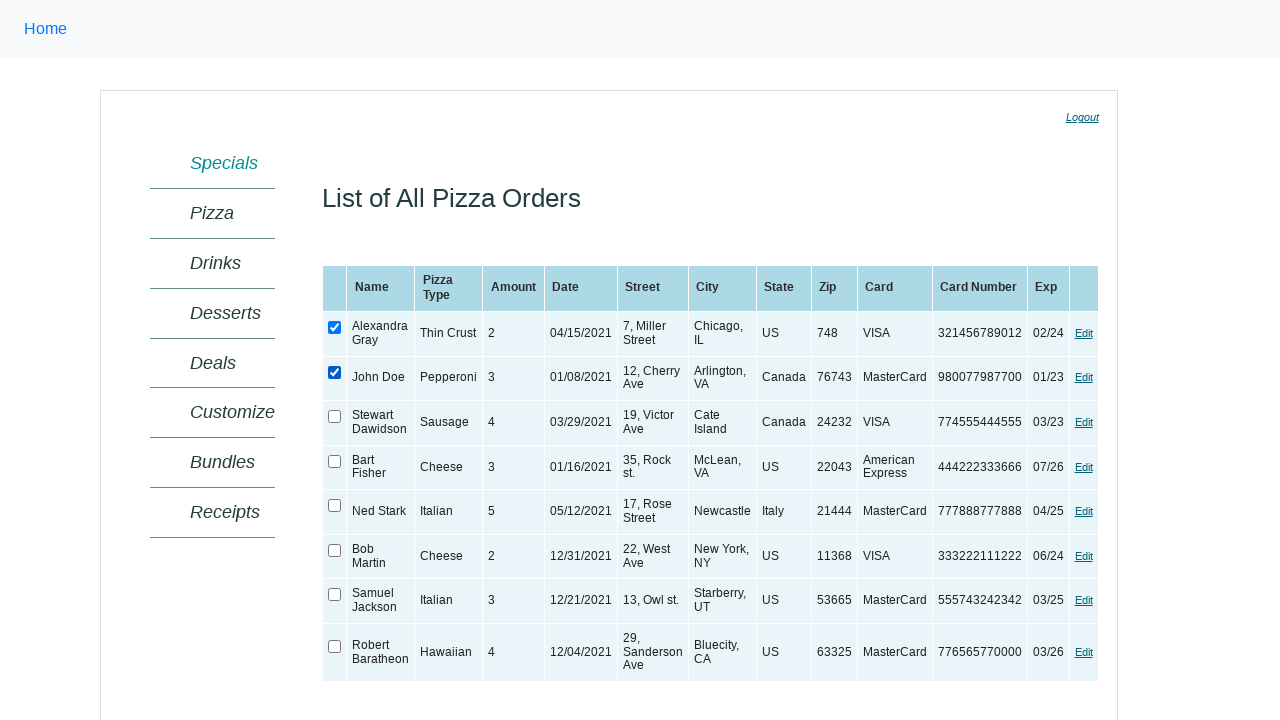

Checked a checkbox in the table at (335, 417) on xpath=//table[@id='ctl00_MainContent_orderGrid'] >> xpath=//input[@type='checkbo
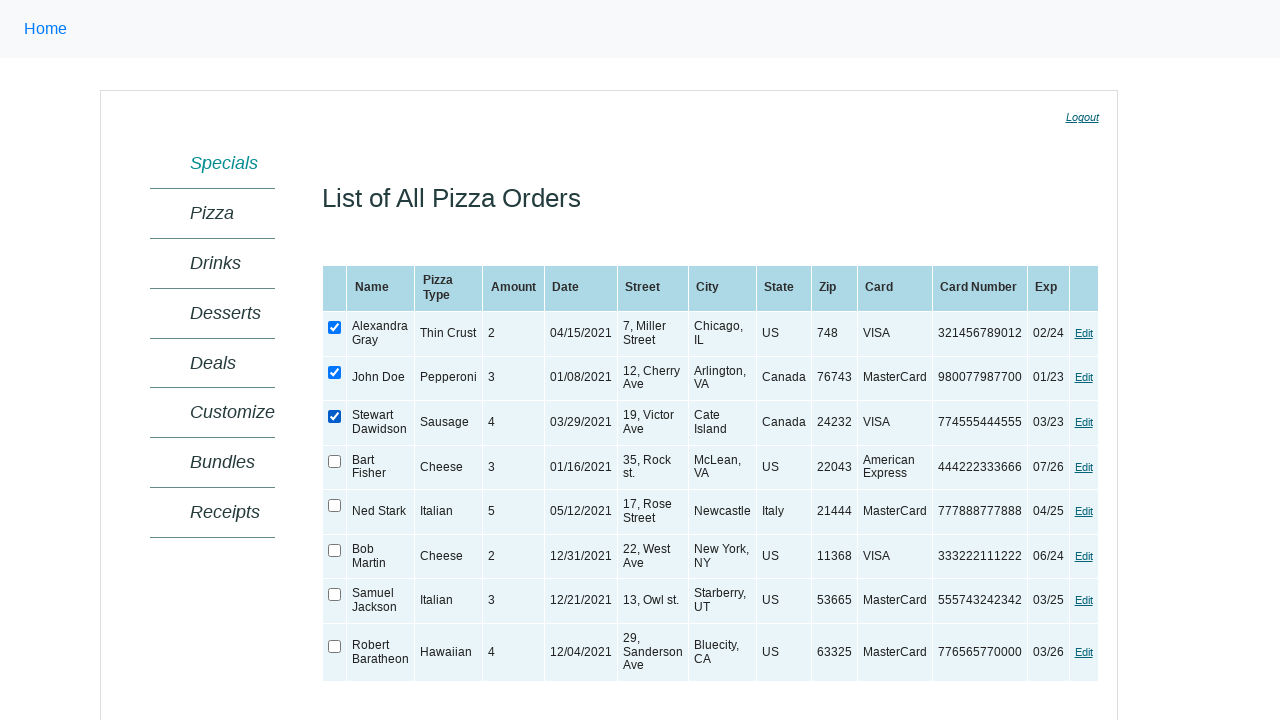

Verified that the checkbox is checked
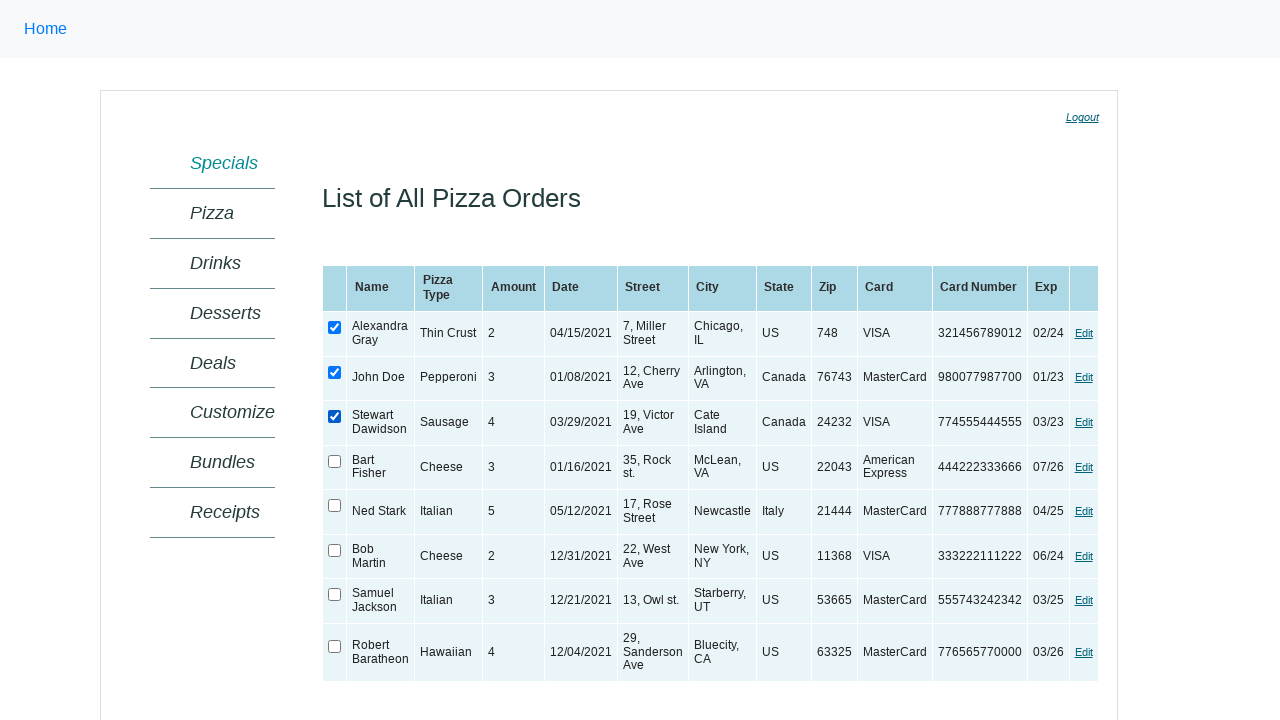

Checked a checkbox in the table at (335, 461) on xpath=//table[@id='ctl00_MainContent_orderGrid'] >> xpath=//input[@type='checkbo
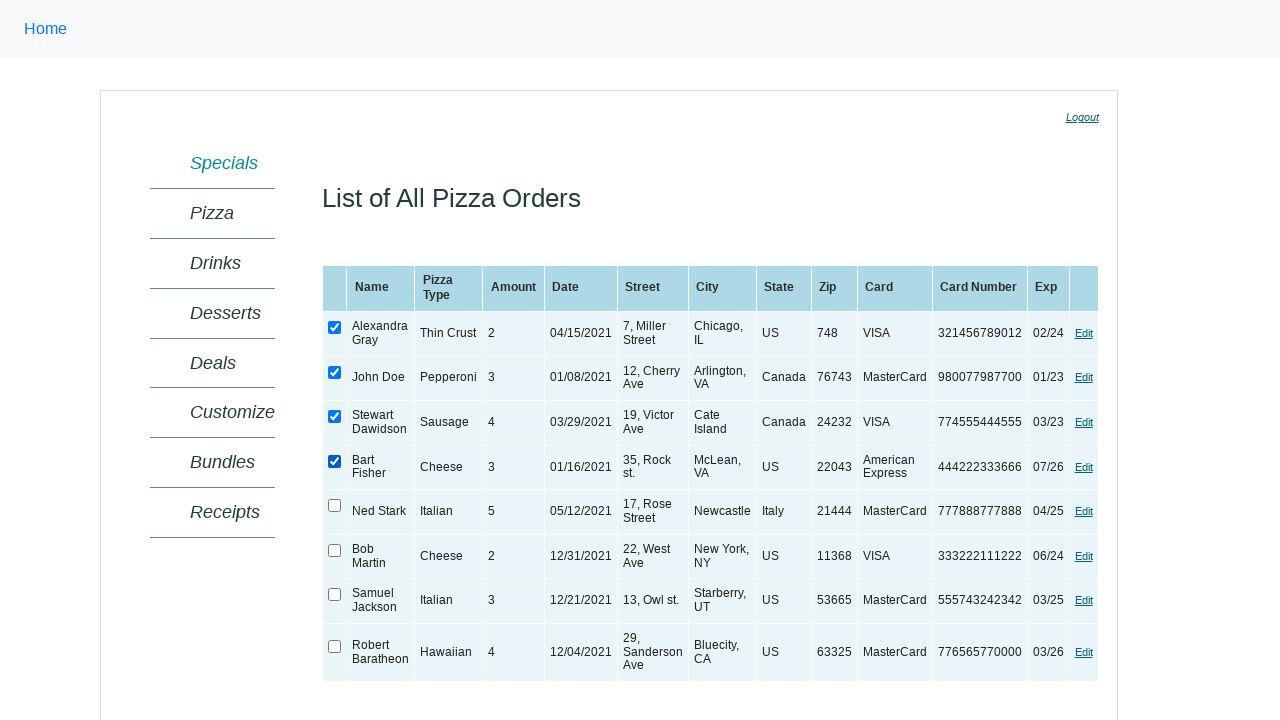

Verified that the checkbox is checked
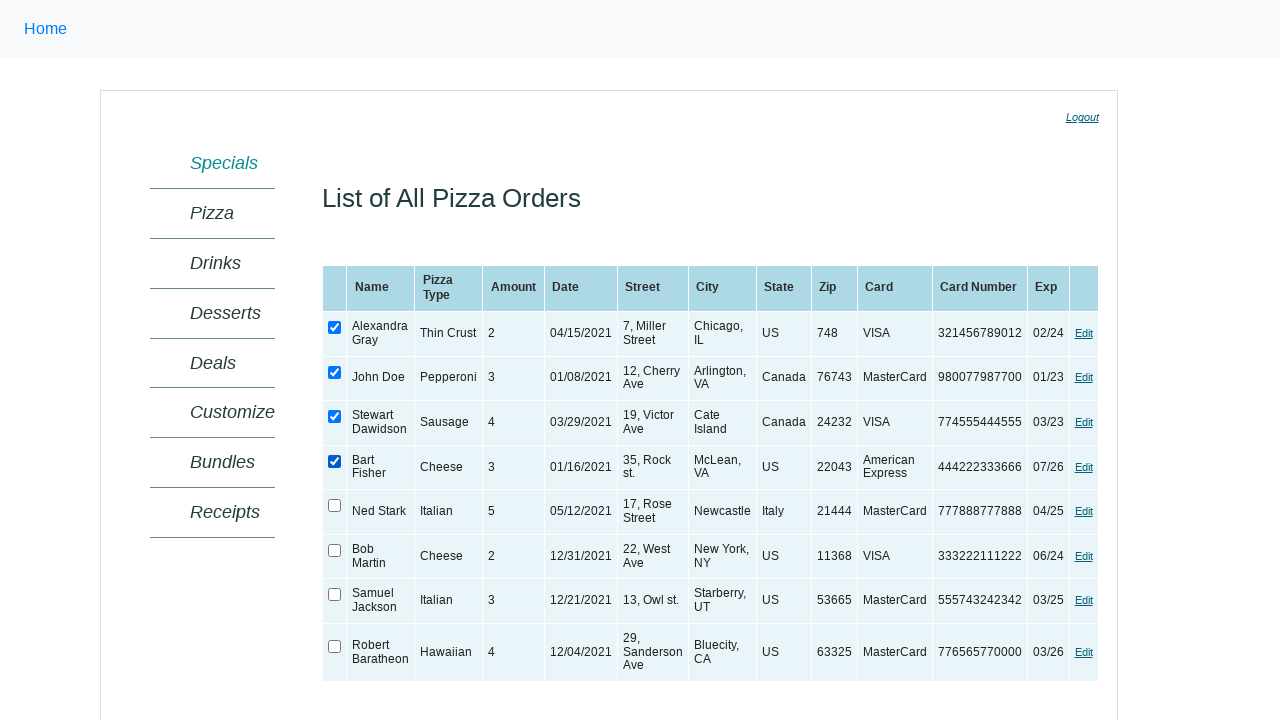

Checked a checkbox in the table at (335, 506) on xpath=//table[@id='ctl00_MainContent_orderGrid'] >> xpath=//input[@type='checkbo
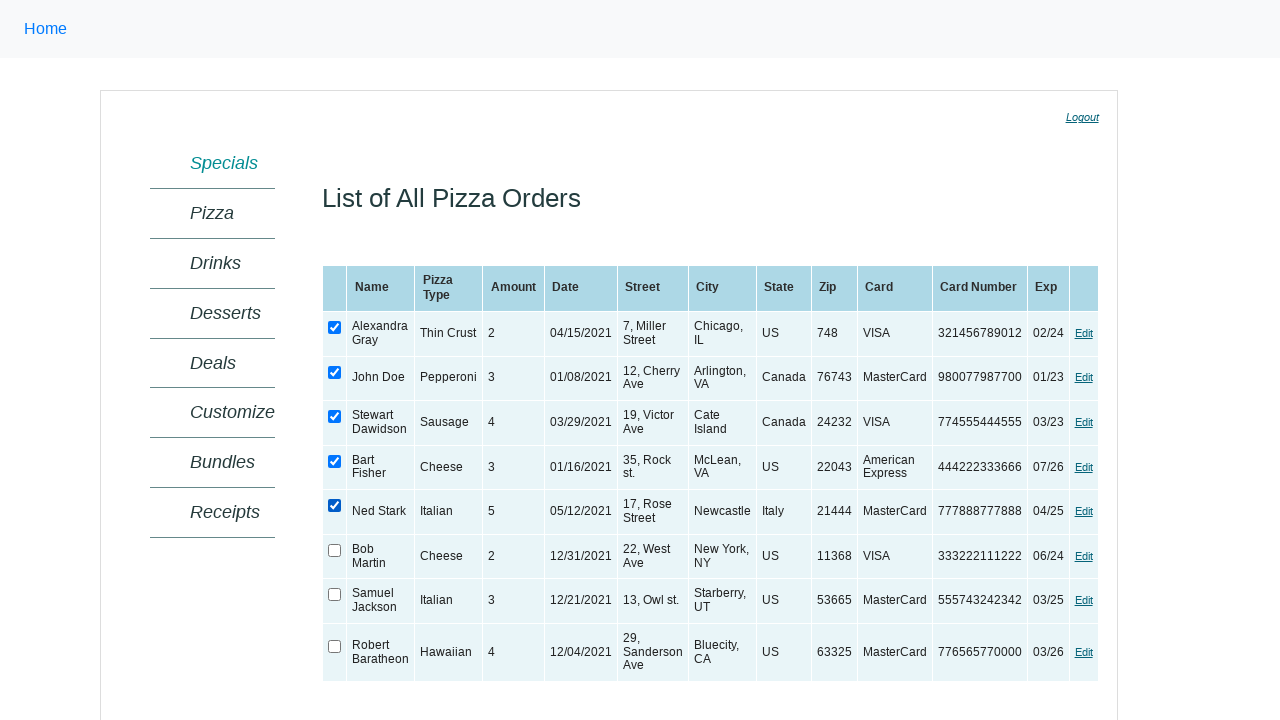

Verified that the checkbox is checked
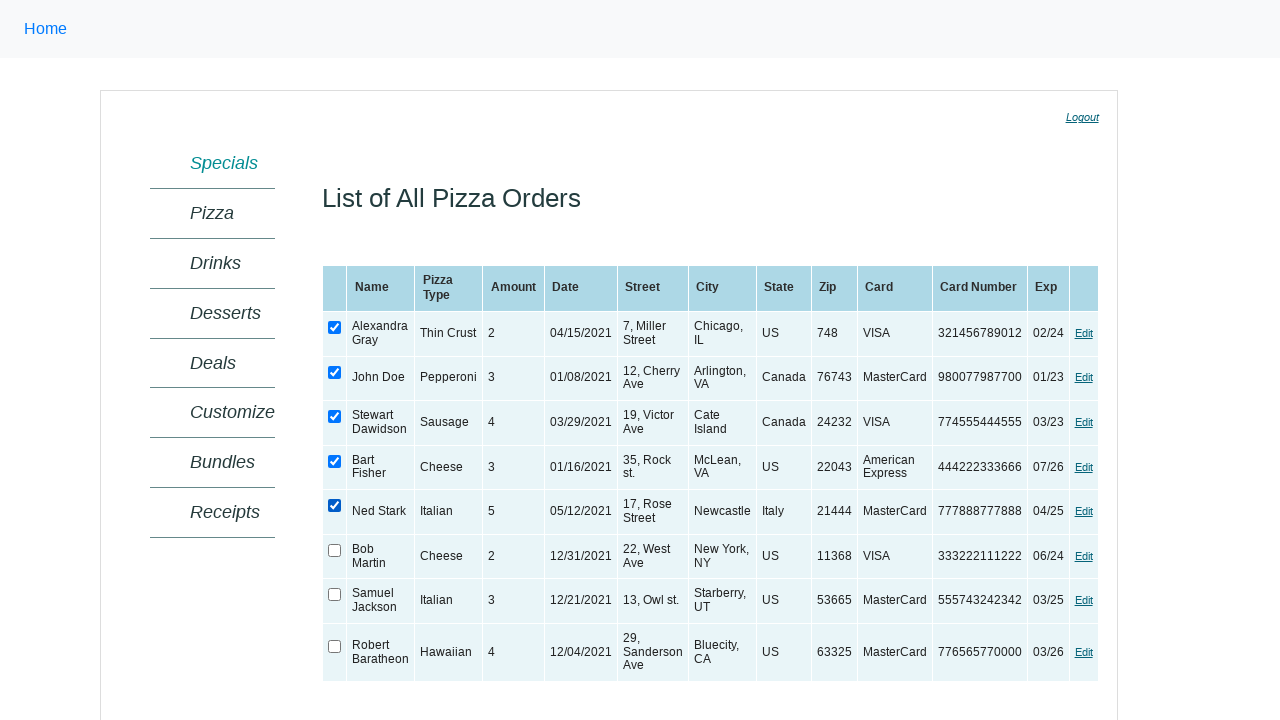

Checked a checkbox in the table at (335, 550) on xpath=//table[@id='ctl00_MainContent_orderGrid'] >> xpath=//input[@type='checkbo
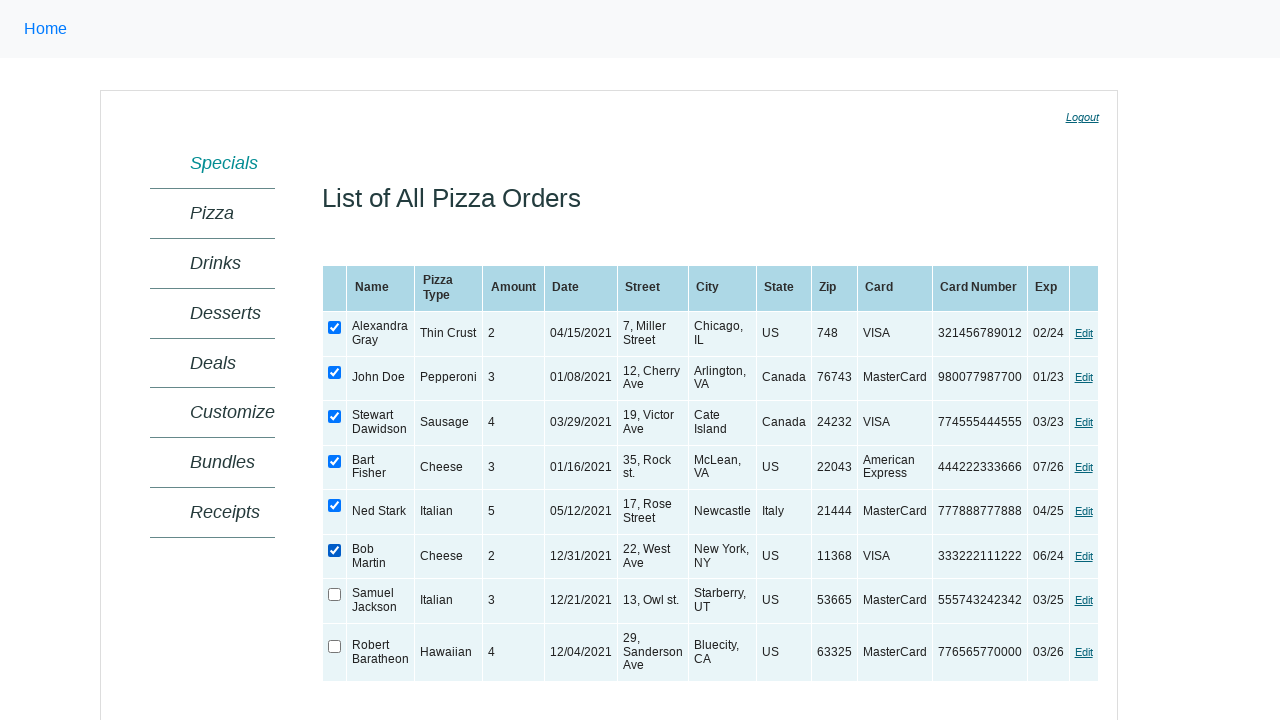

Verified that the checkbox is checked
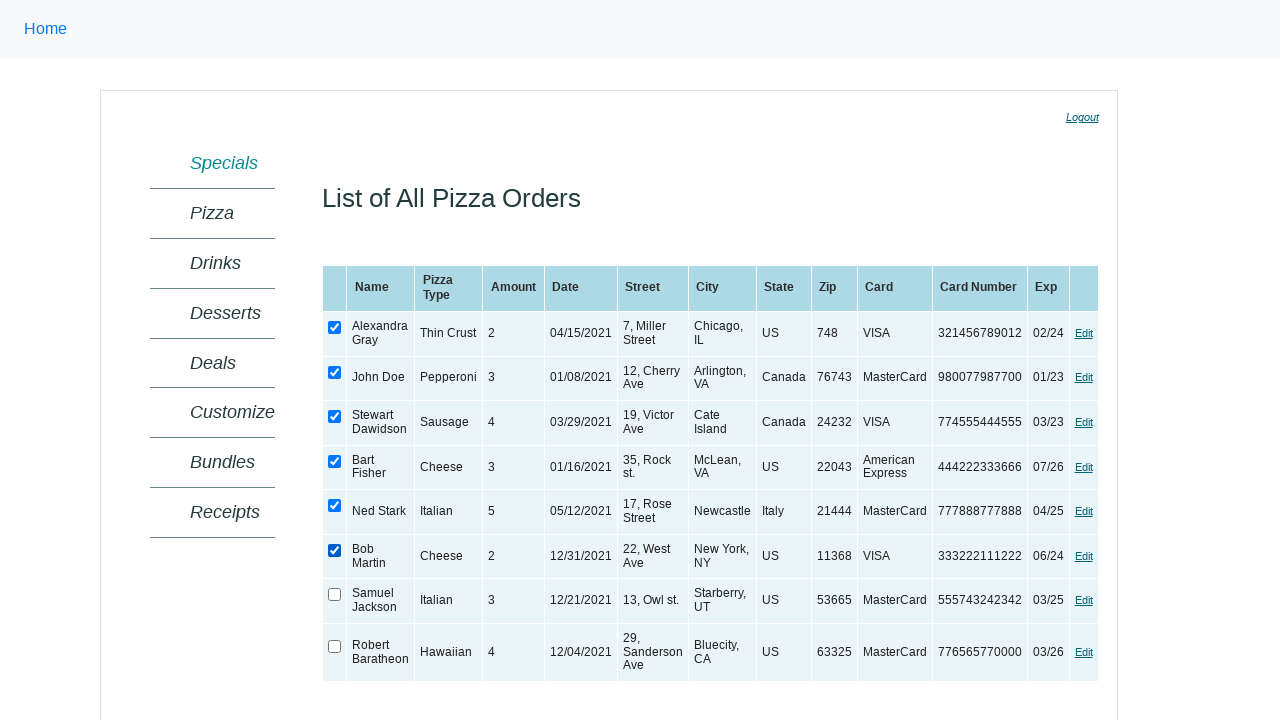

Checked a checkbox in the table at (335, 595) on xpath=//table[@id='ctl00_MainContent_orderGrid'] >> xpath=//input[@type='checkbo
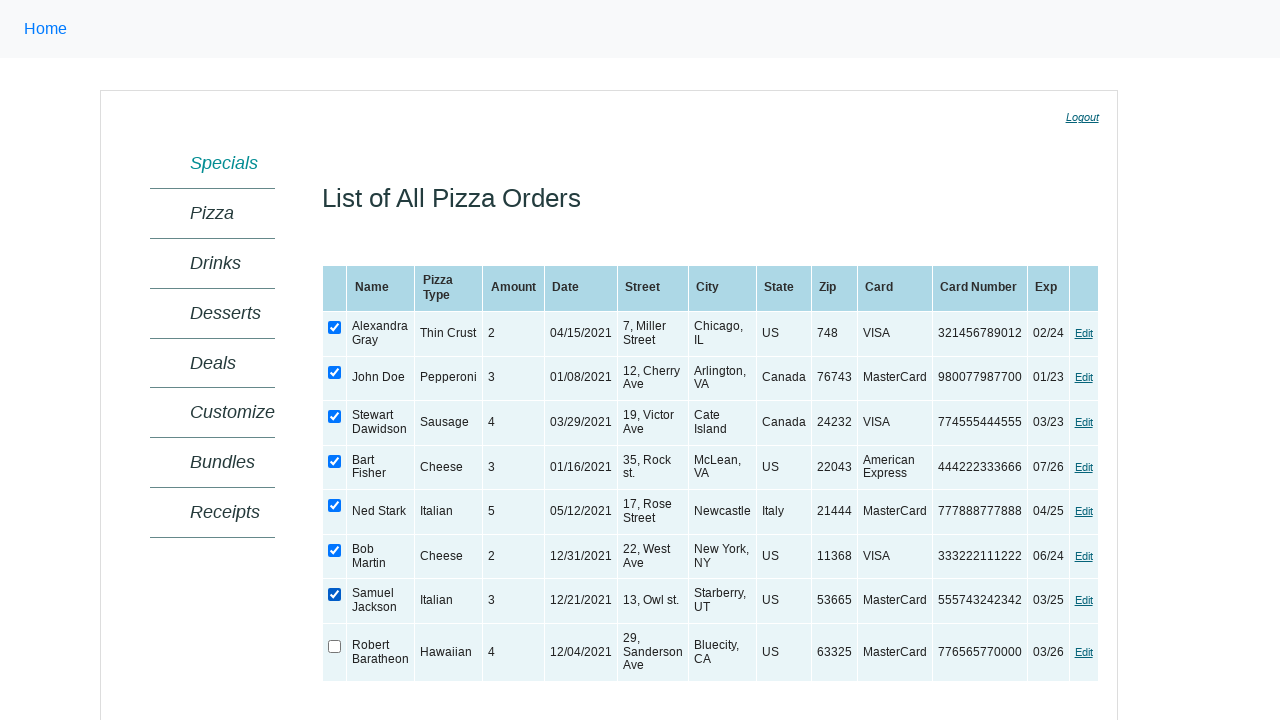

Verified that the checkbox is checked
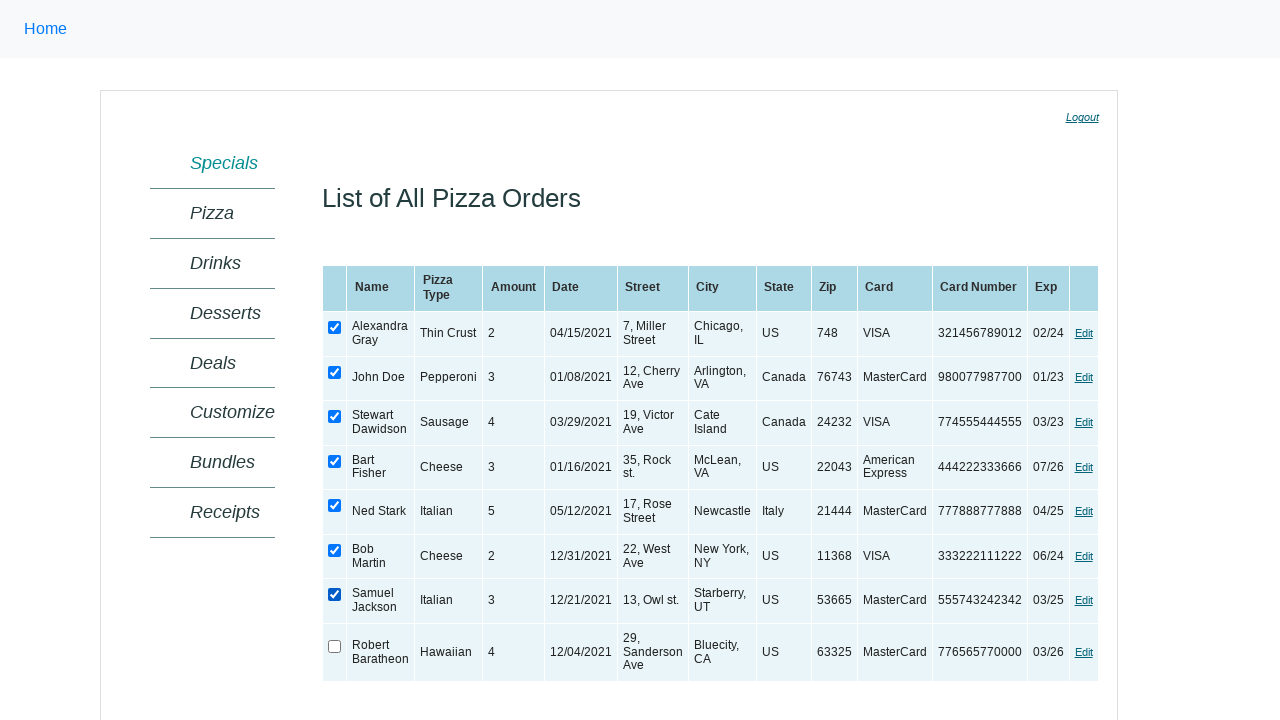

Checked a checkbox in the table at (335, 646) on xpath=//table[@id='ctl00_MainContent_orderGrid'] >> xpath=//input[@type='checkbo
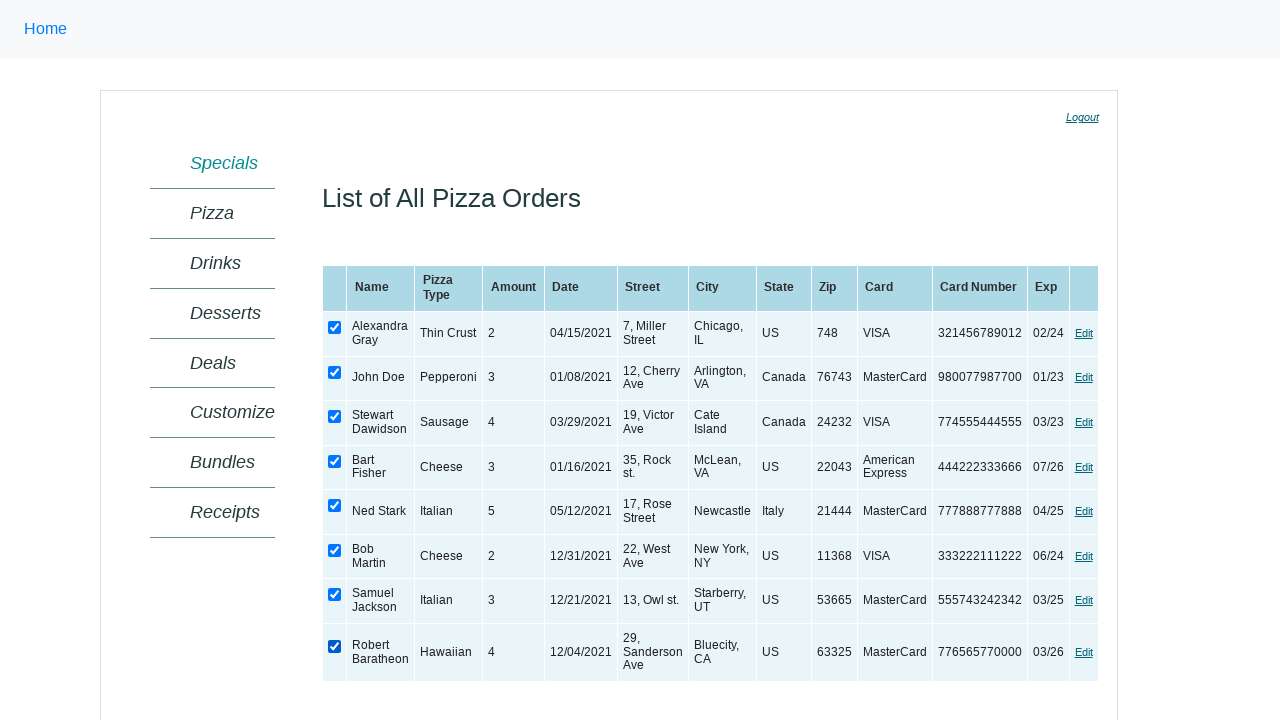

Verified that the checkbox is checked
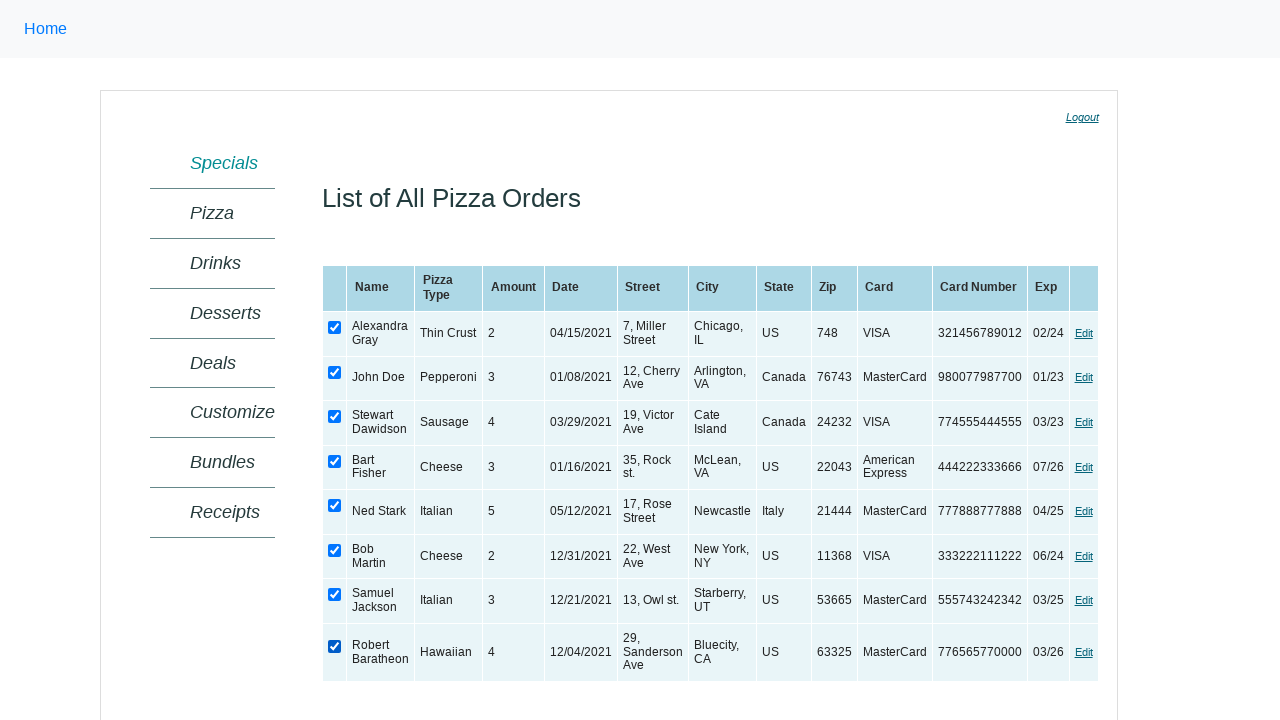

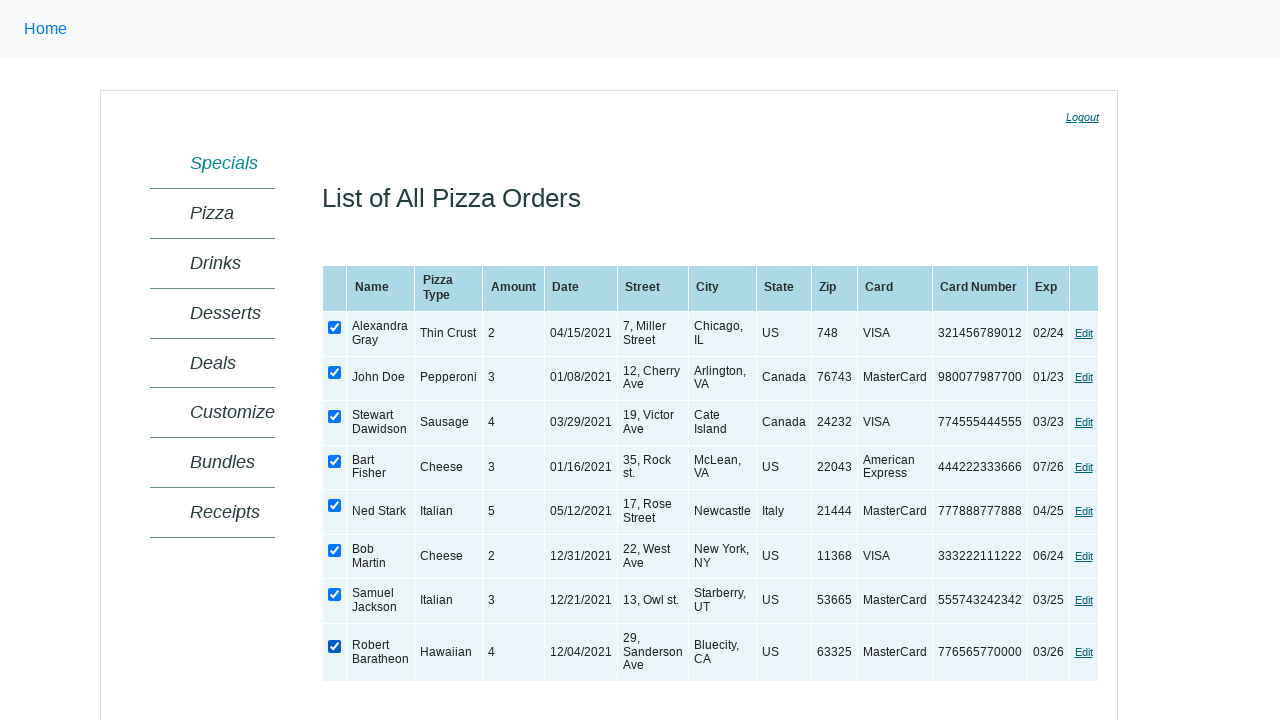